Tests handling a simple JavaScript alert by clicking the alert button and accepting it

Starting URL: https://the-internet.herokuapp.com/javascript_alerts

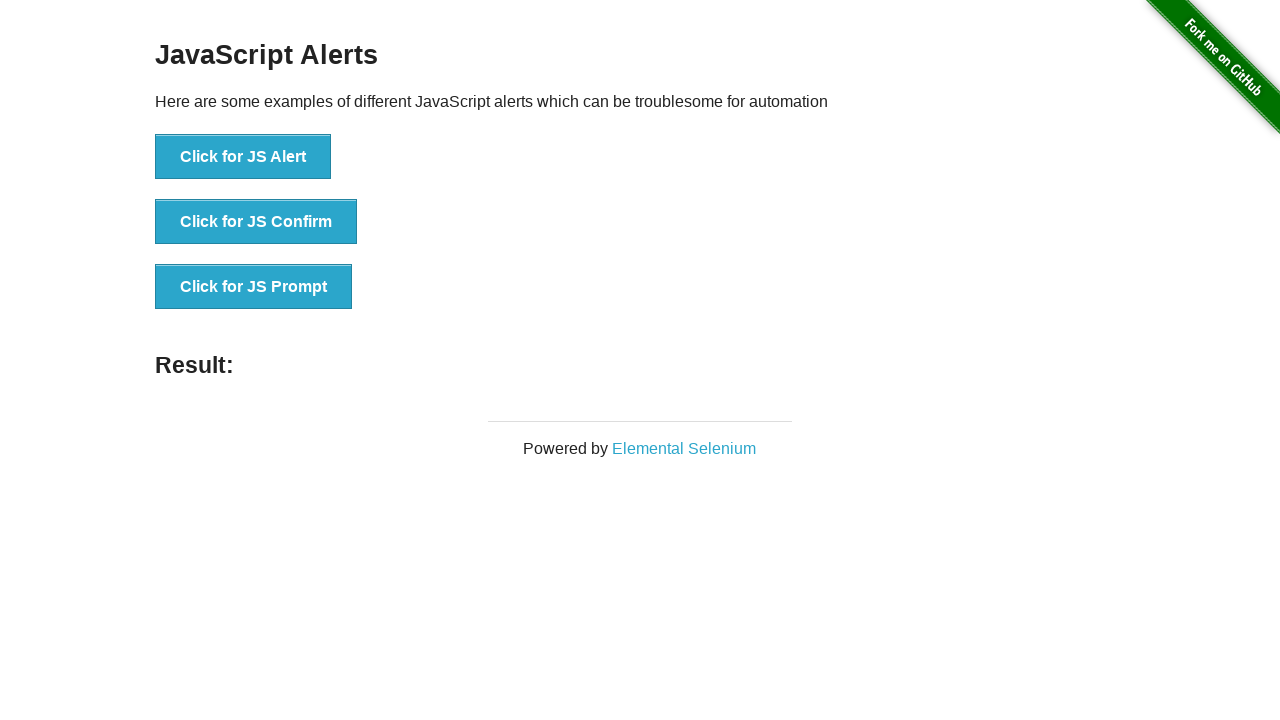

Clicked button to trigger JavaScript alert at (243, 157) on xpath=//button[text()='Click for JS Alert']
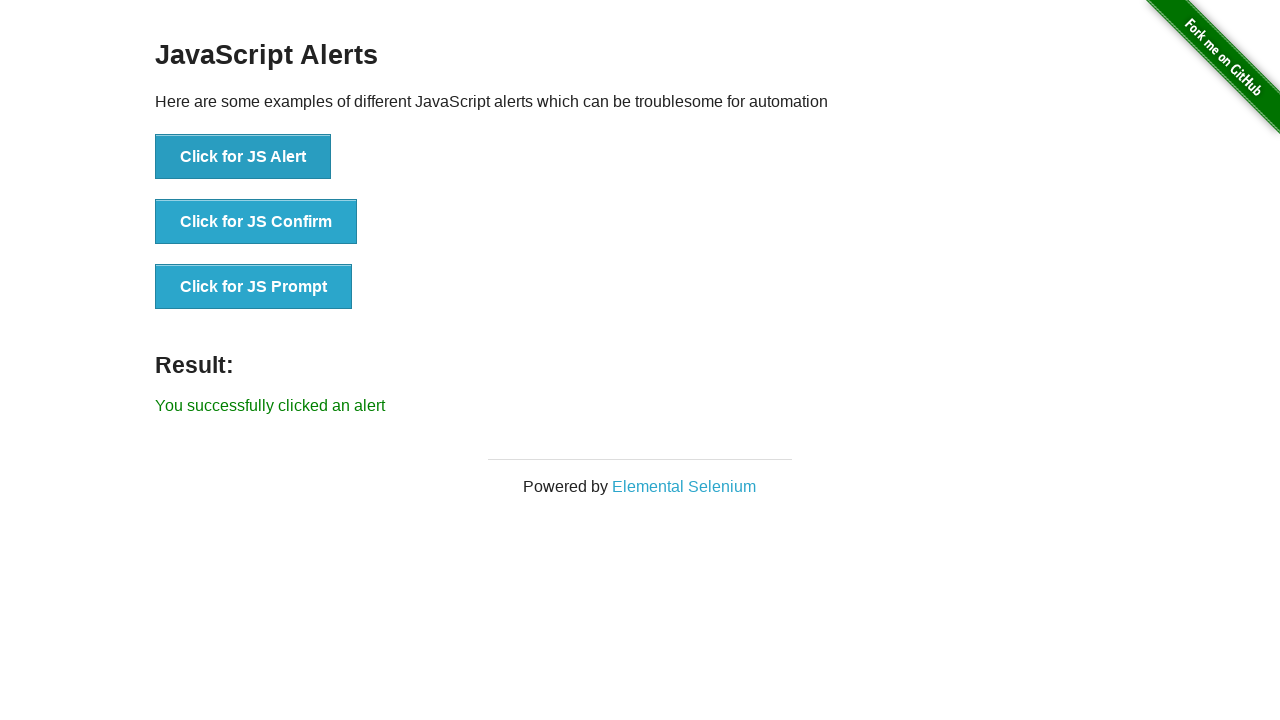

Set up dialog handler to accept alert
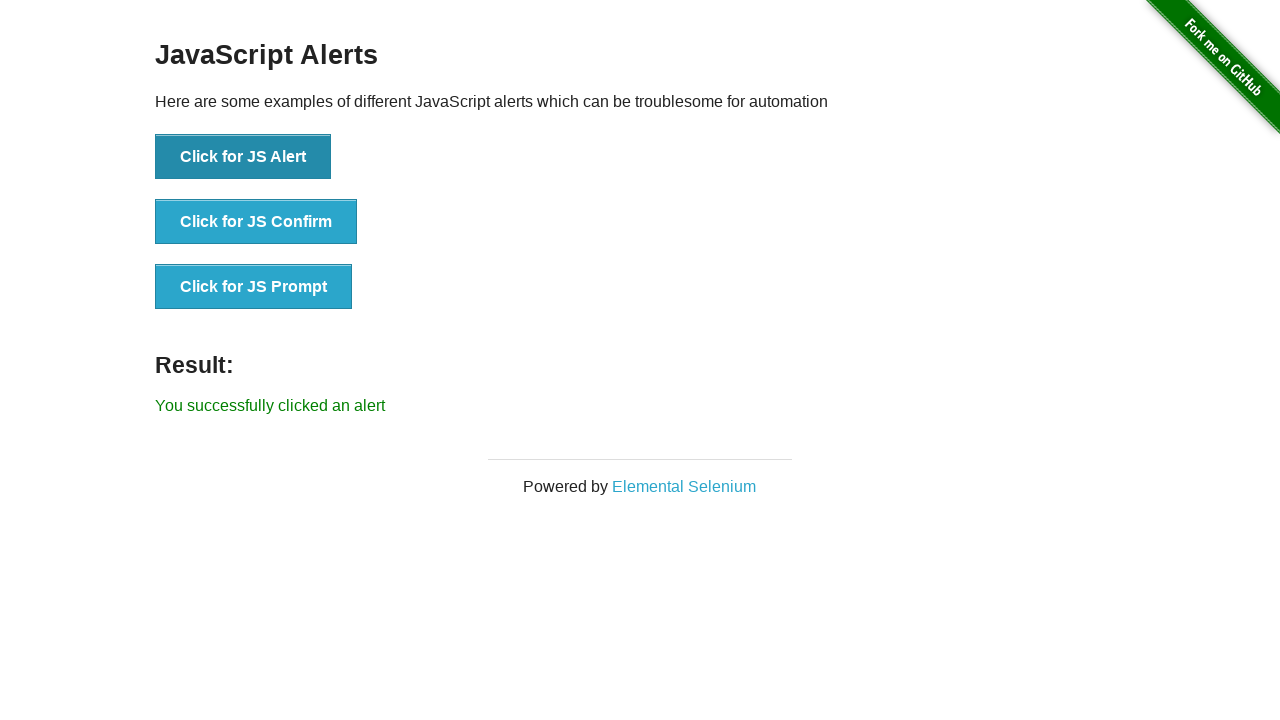

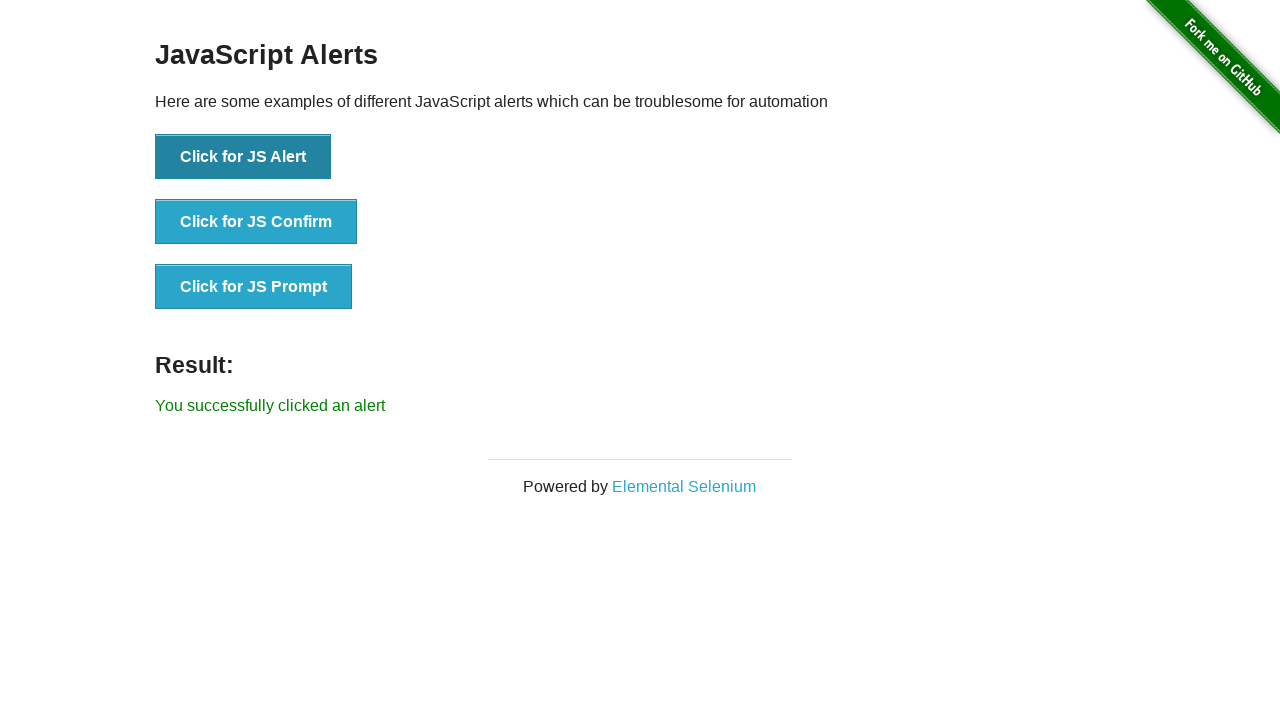